Navigates to an automation practice page, scrolls down to a table section, and verifies that the table with rows and columns is present and accessible.

Starting URL: https://www.rahulshettyacademy.com/AutomationPractice/

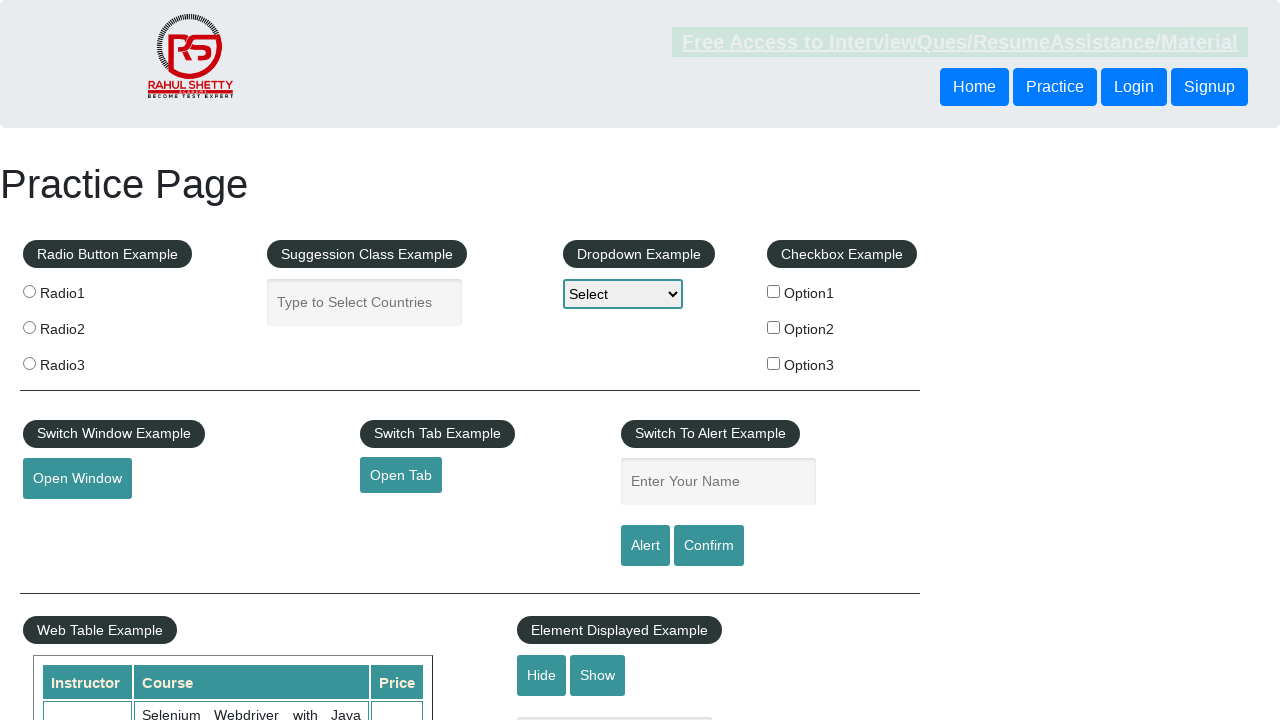

Page loaded and DOM content rendered
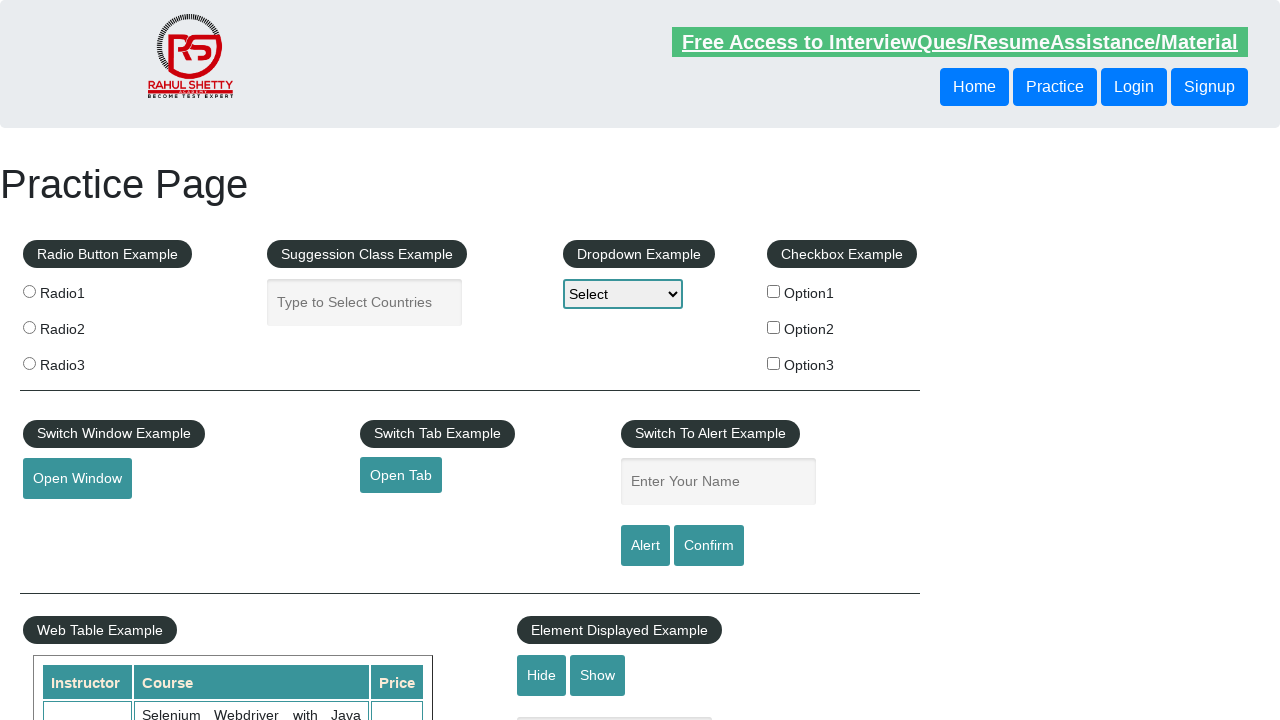

Scrolled down 700 pixels to table section
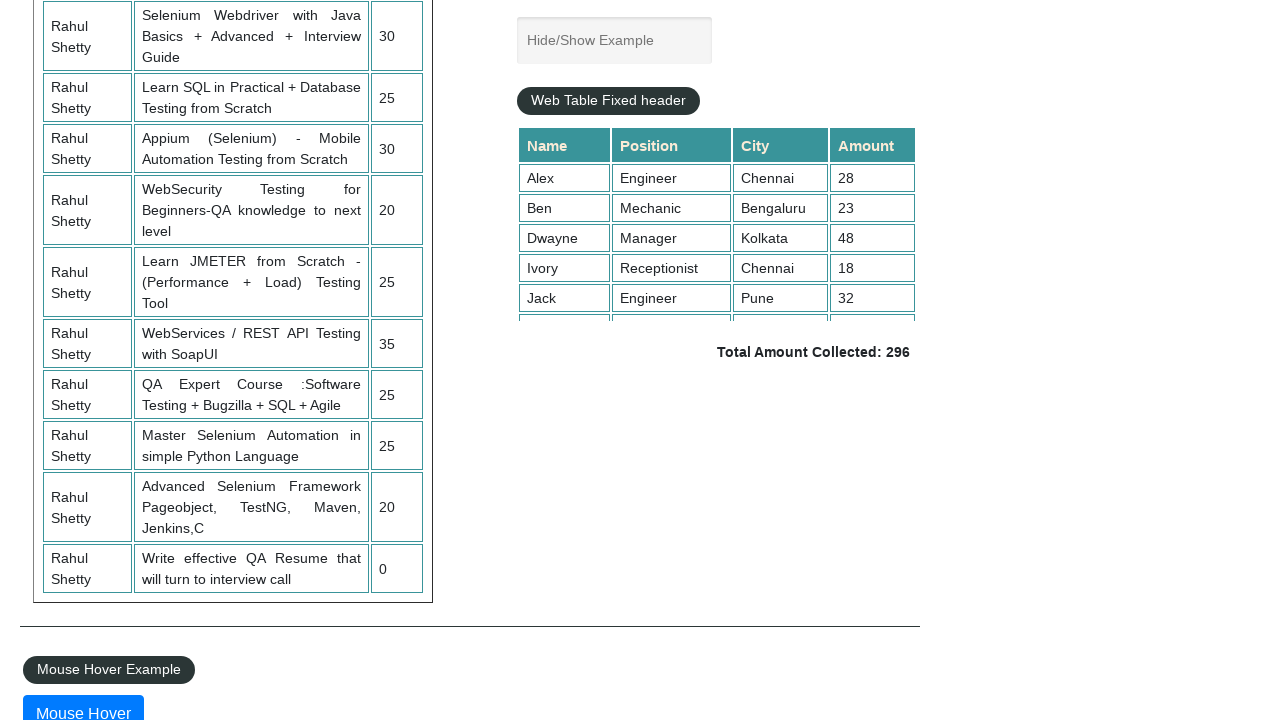

Table rows selector became visible
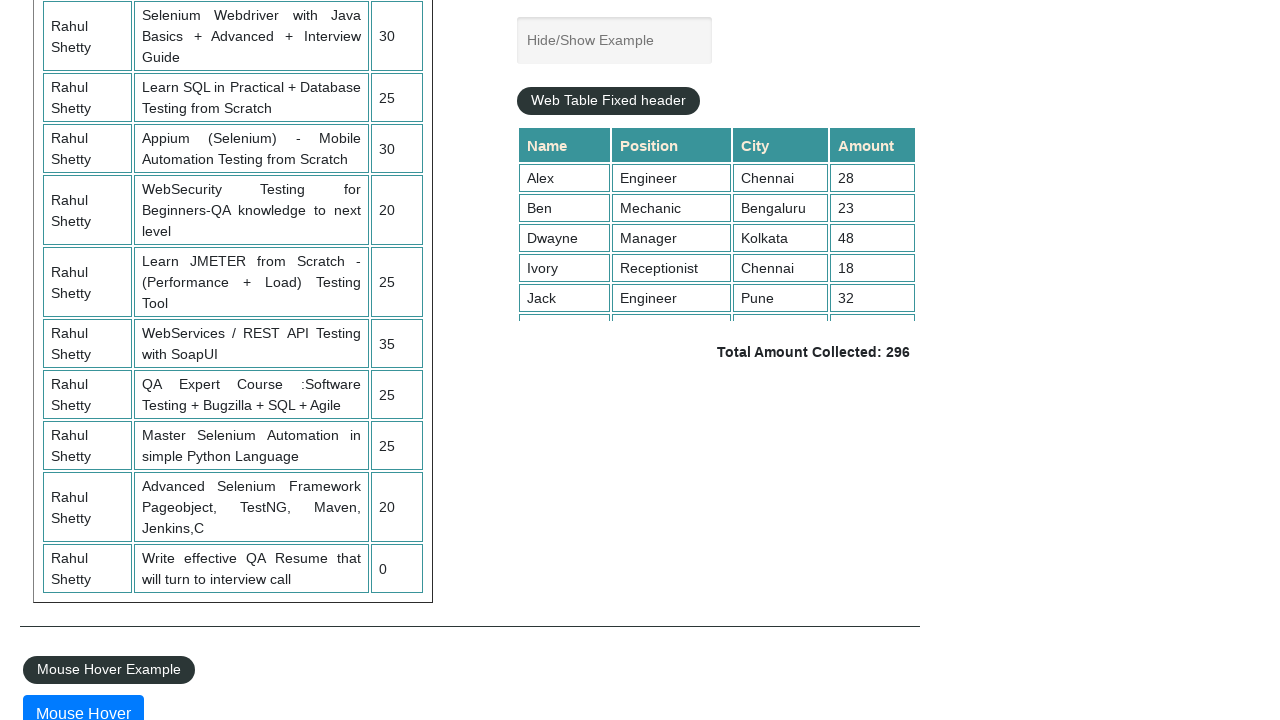

Located all table rows using XPath
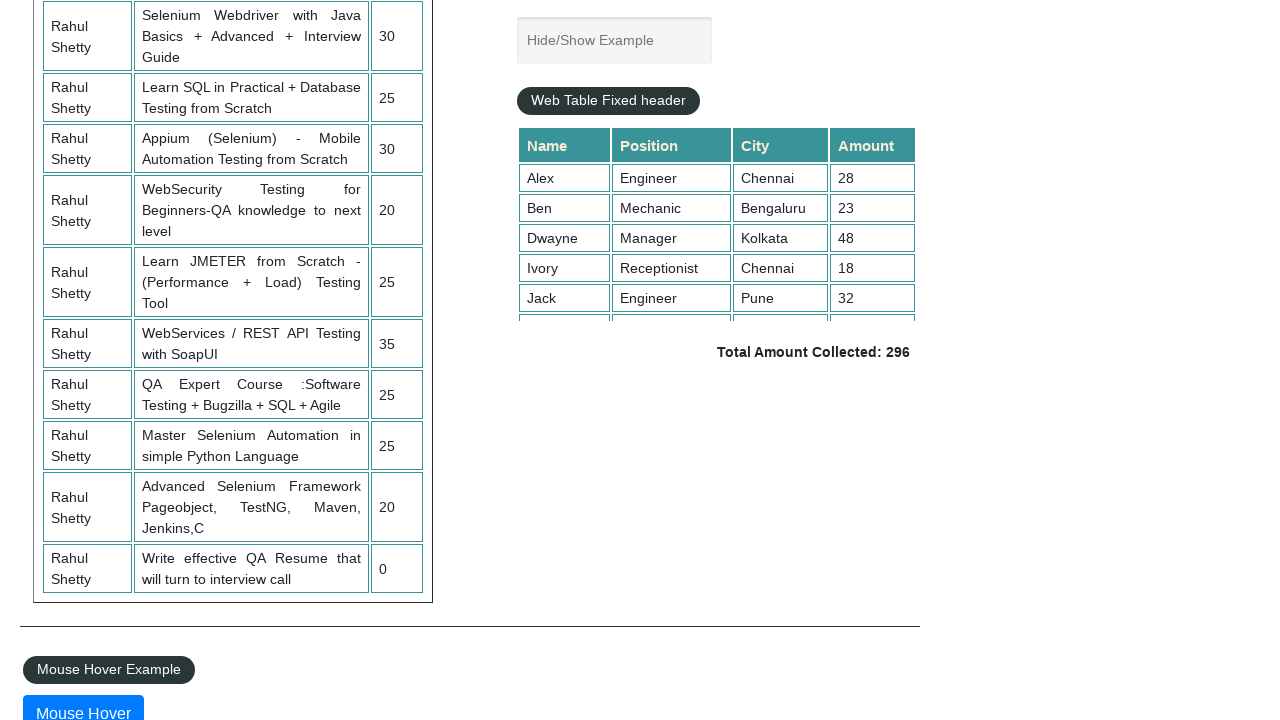

First table row became visible
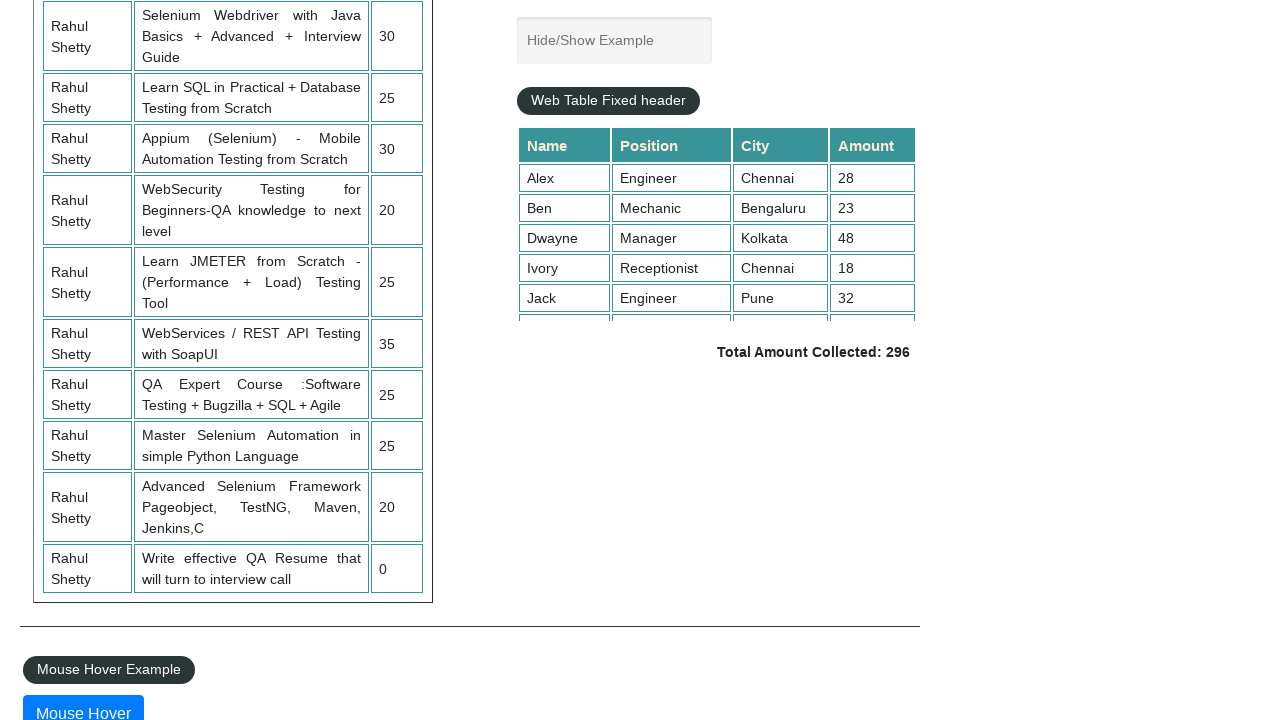

Located all table header columns using XPath
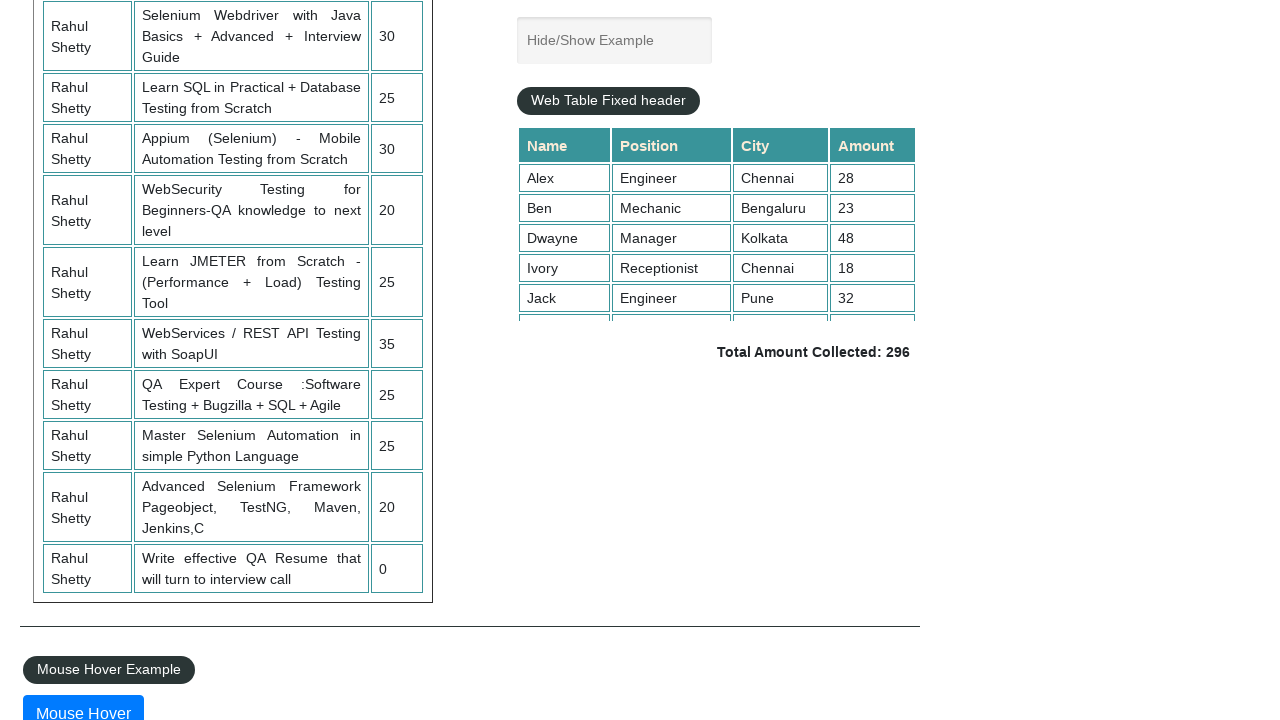

First table header column became visible
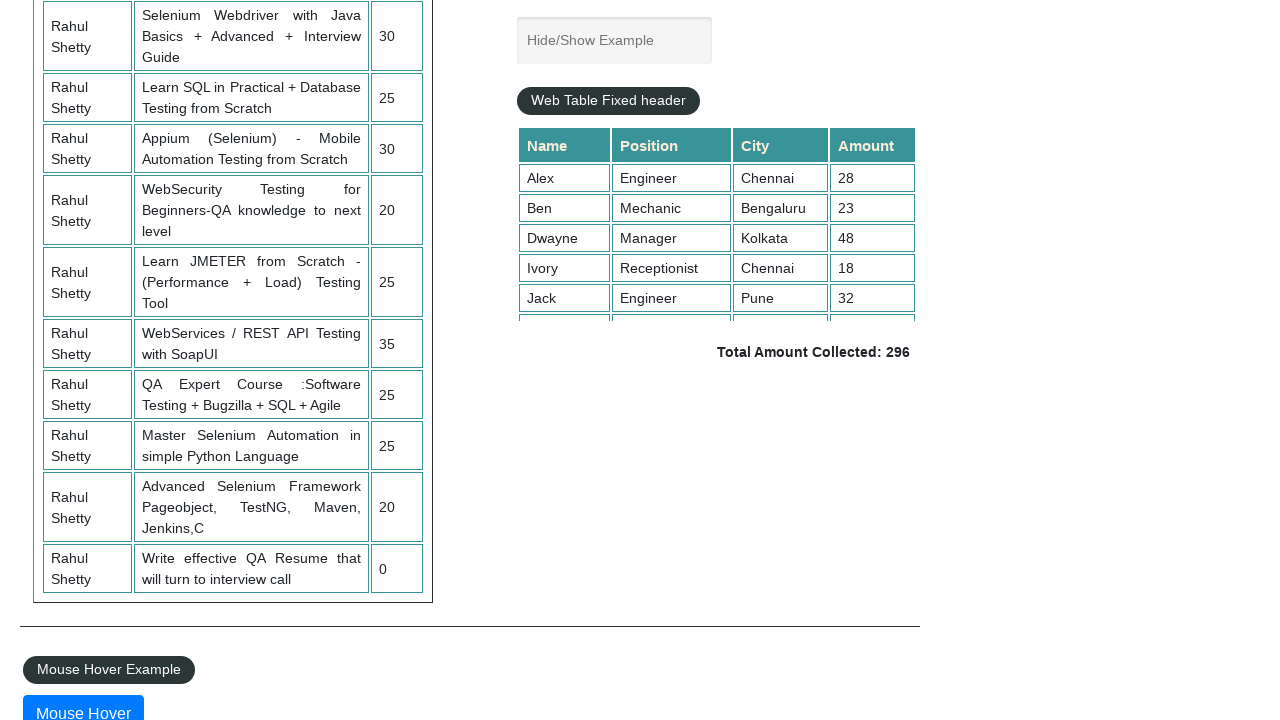

Located third table row using XPath
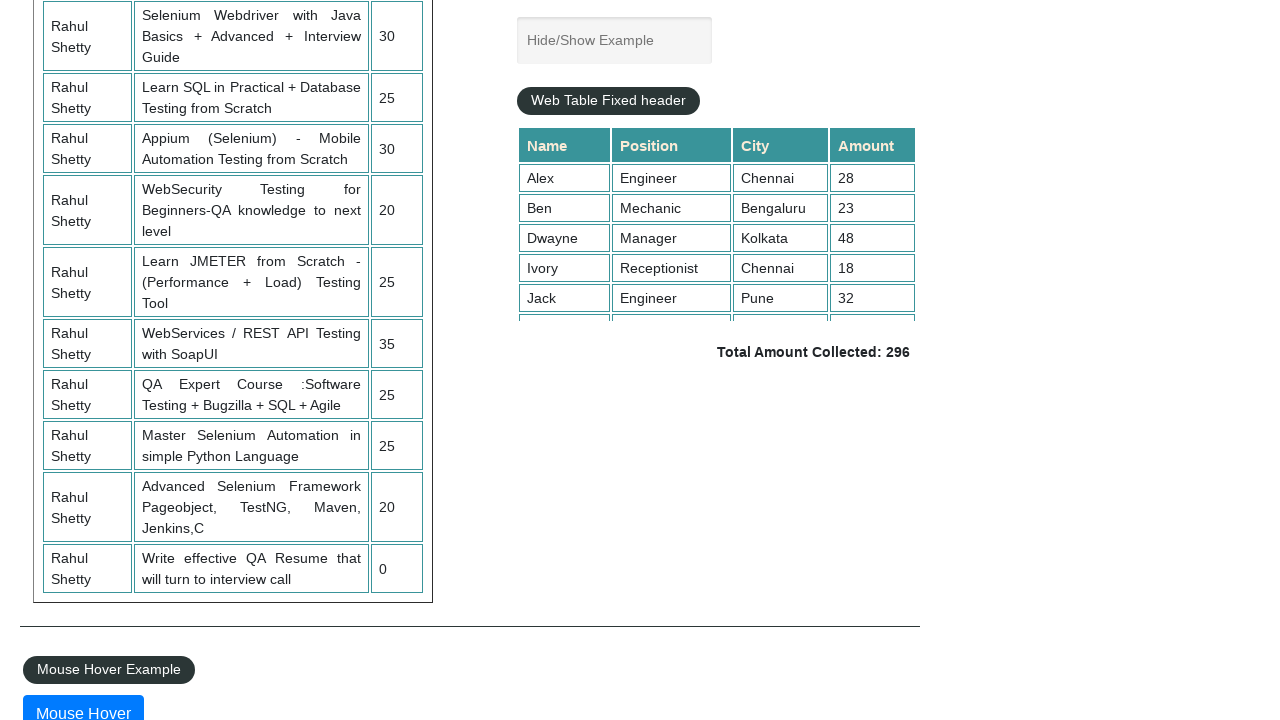

Third table row became visible and accessible
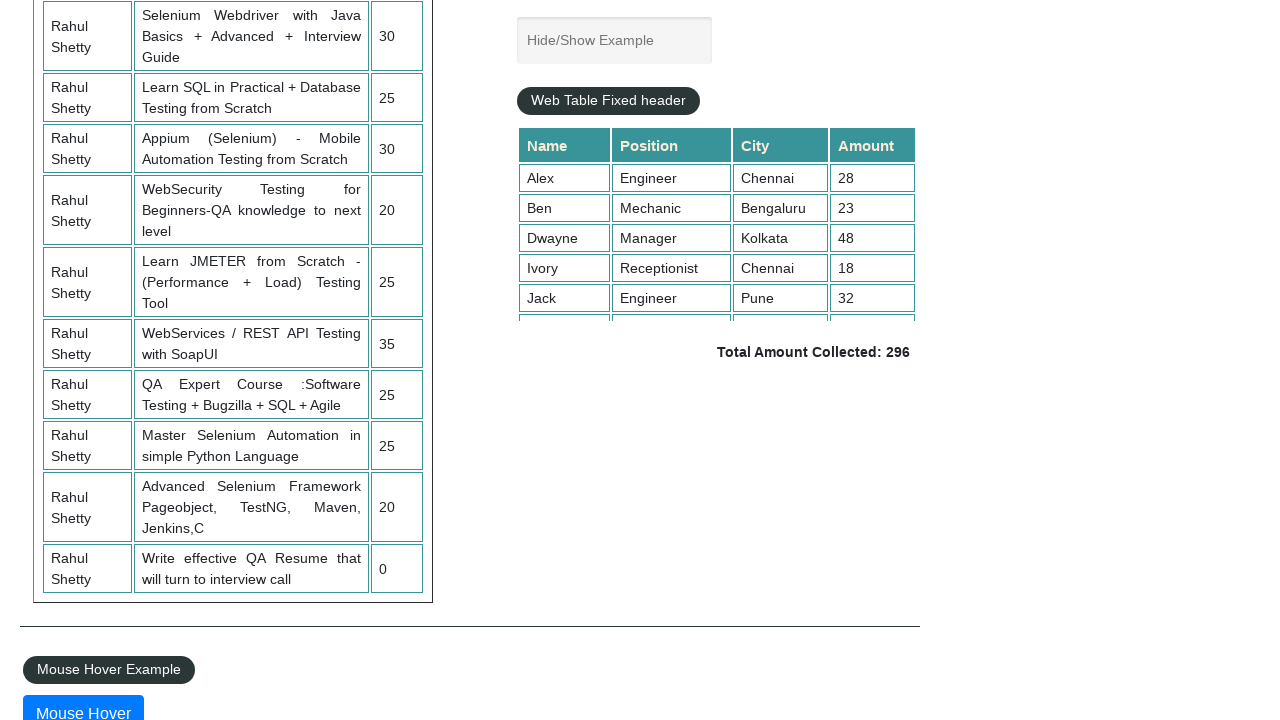

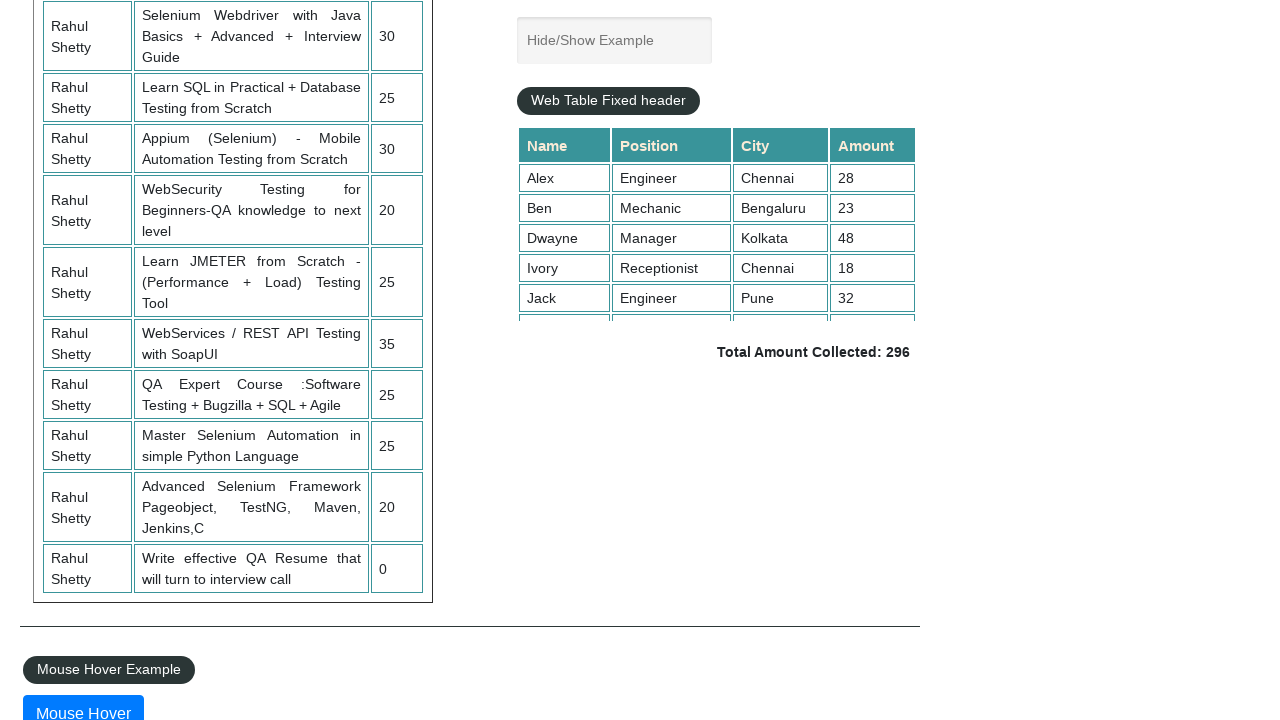